Tests clearing input value by filling a text field and then clearing it

Starting URL: https://demo.playwright.dev/todomvc/#/

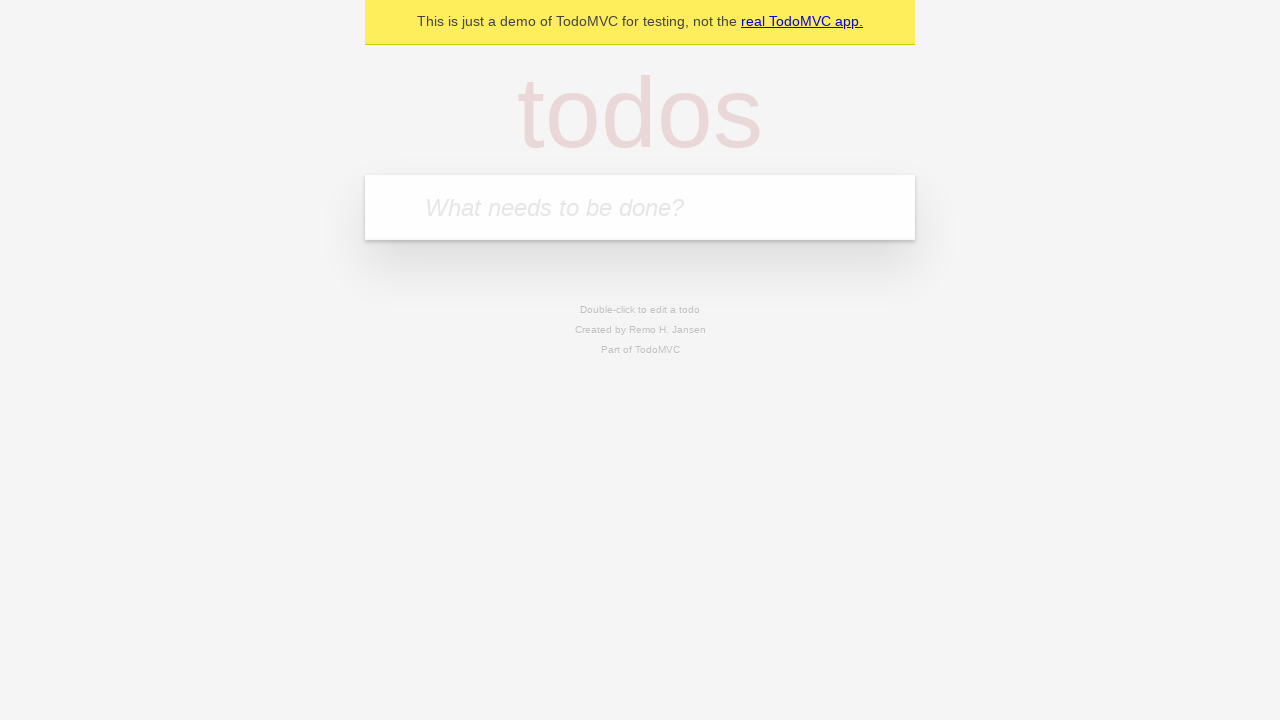

Located the textbox input field
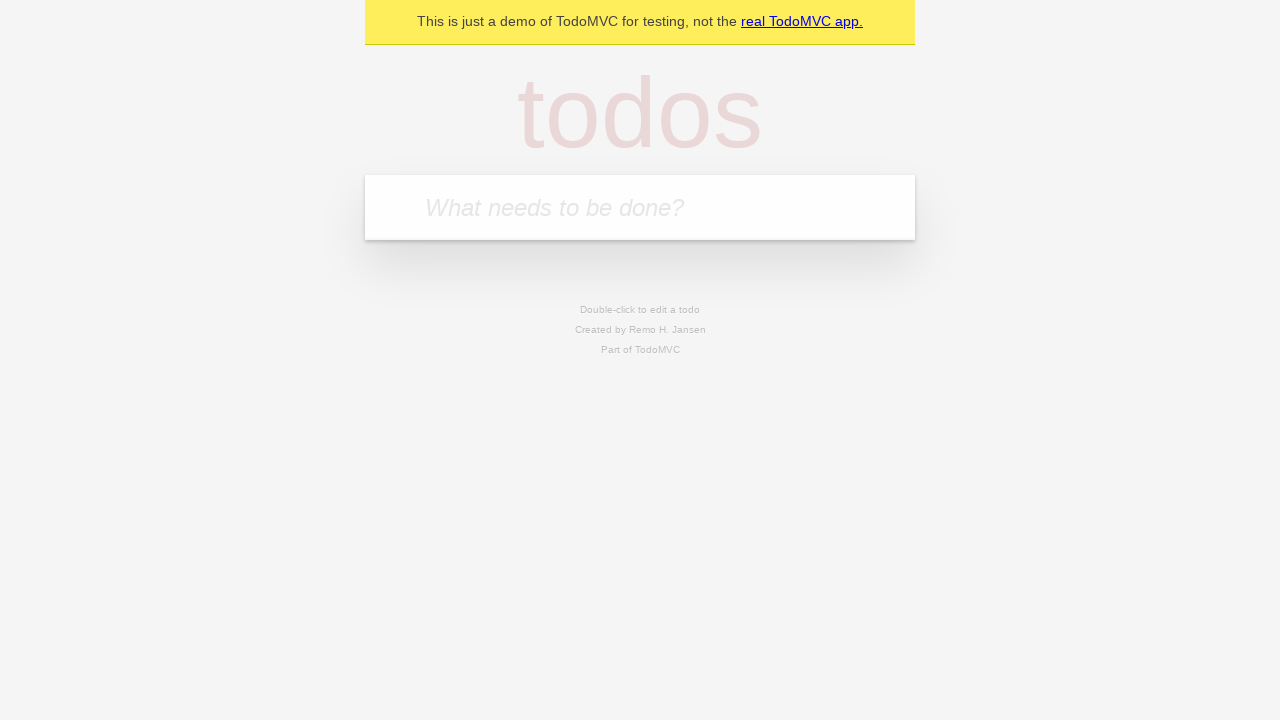

Filled textbox with 'Hello World!' on internal:role=textbox
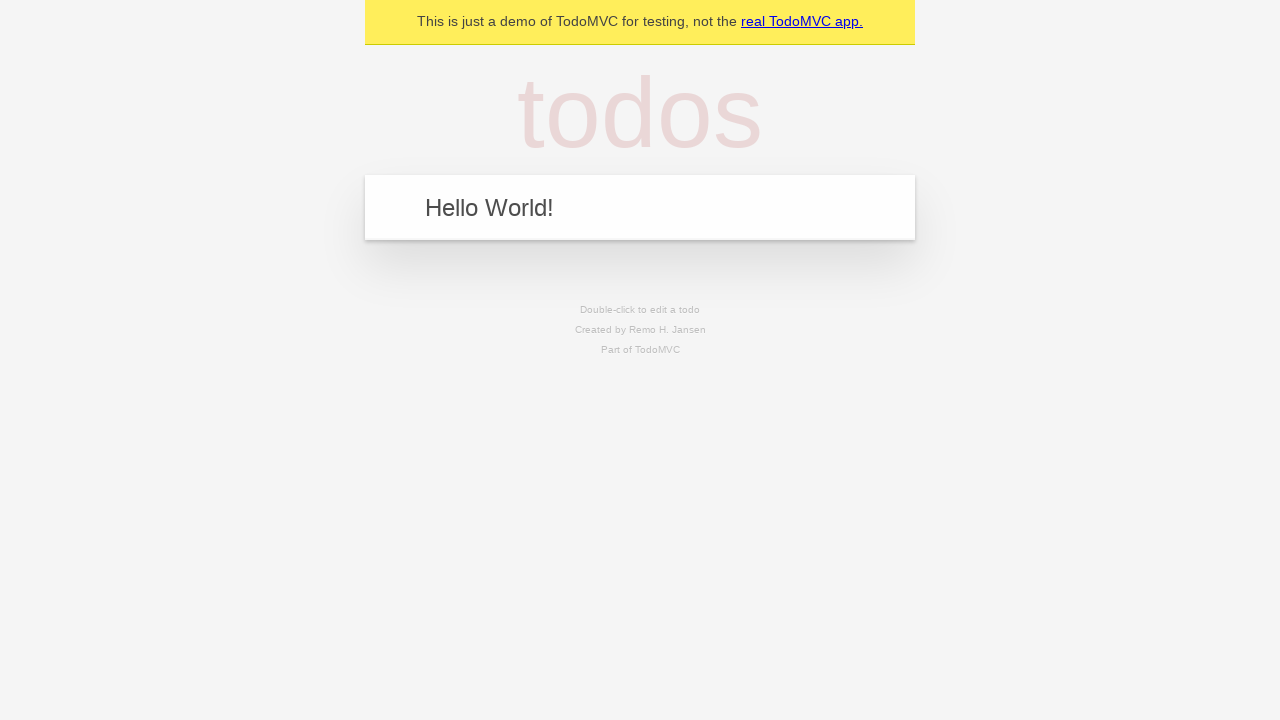

Cleared the textbox input field on internal:role=textbox
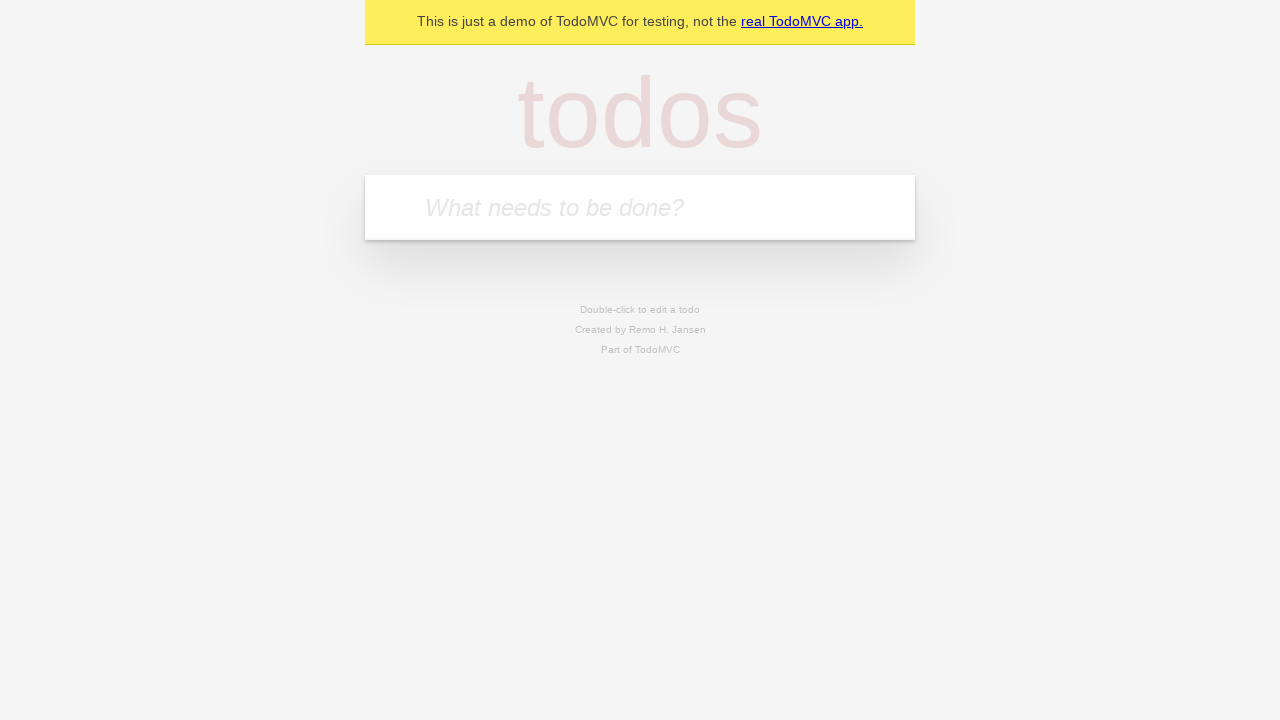

Retrieved input value: '' (should be empty)
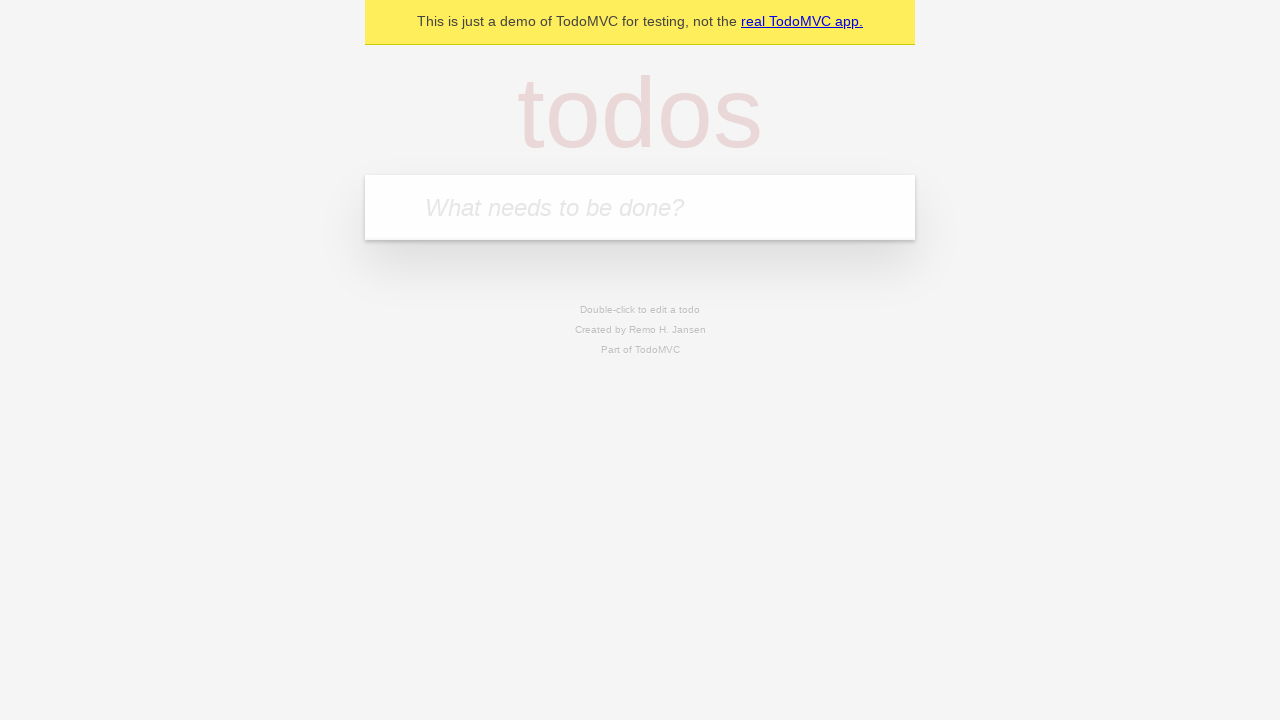

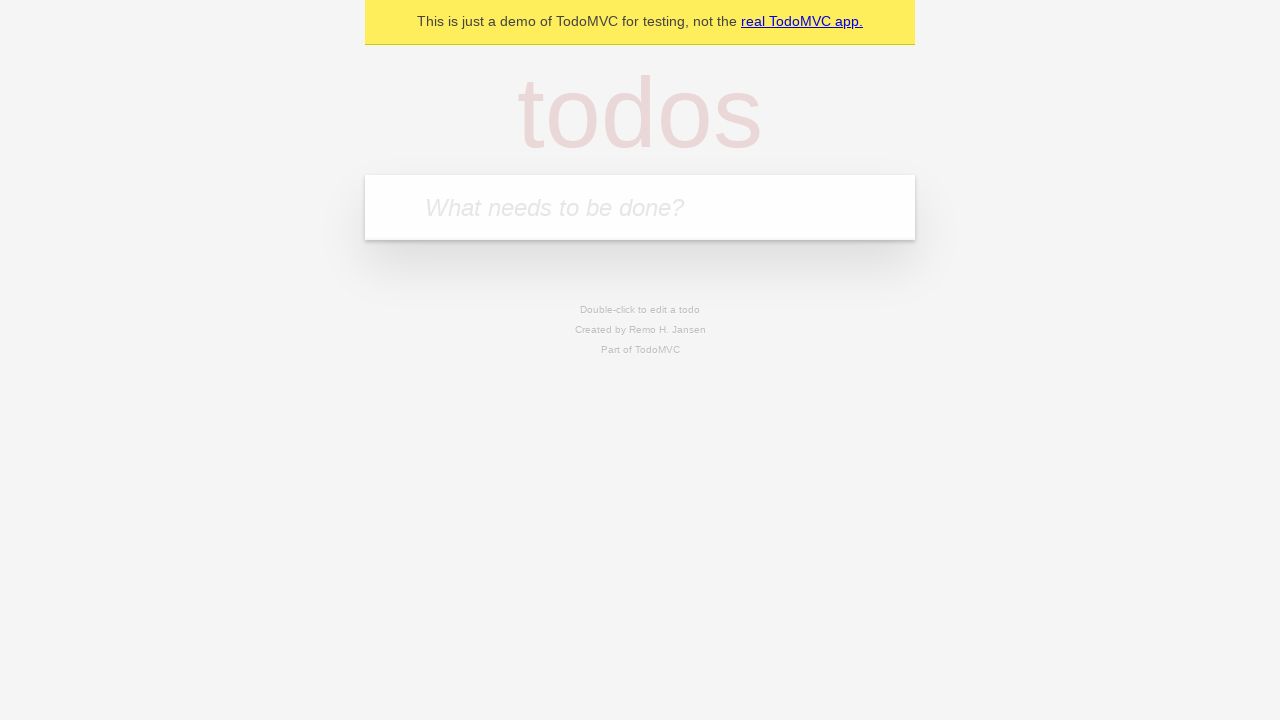